Tests limiting WebDriver scope by finding links within a specific footer section, opening each link in a new tab using keyboard shortcuts, and switching between the opened tabs.

Starting URL: https://rahulshettyacademy.com/AutomationPractice/

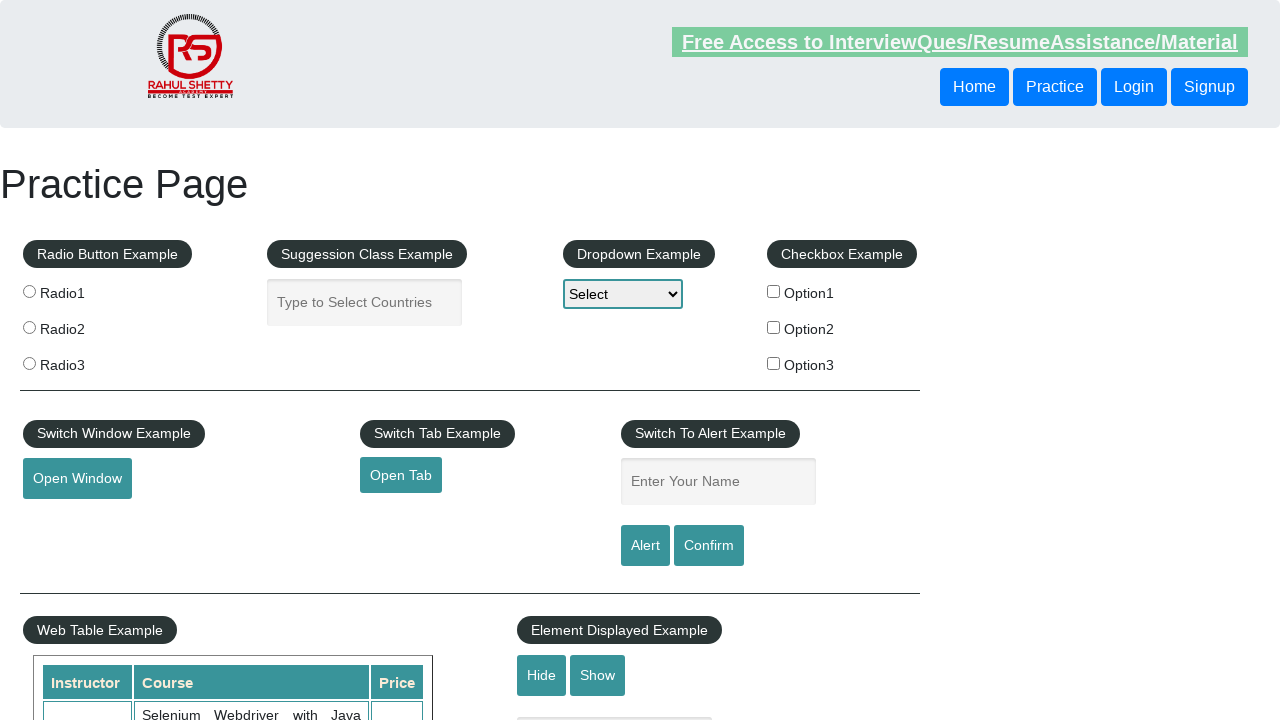

Footer section loaded and visible
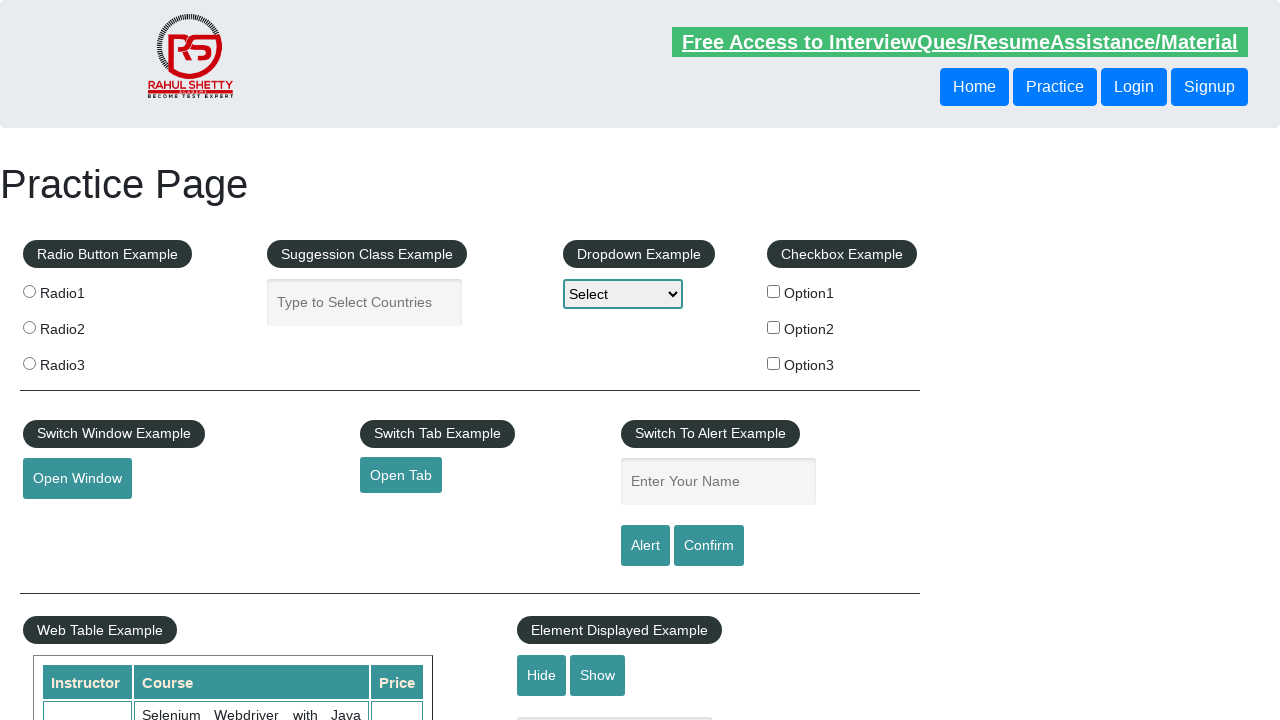

First column of footer links selector found
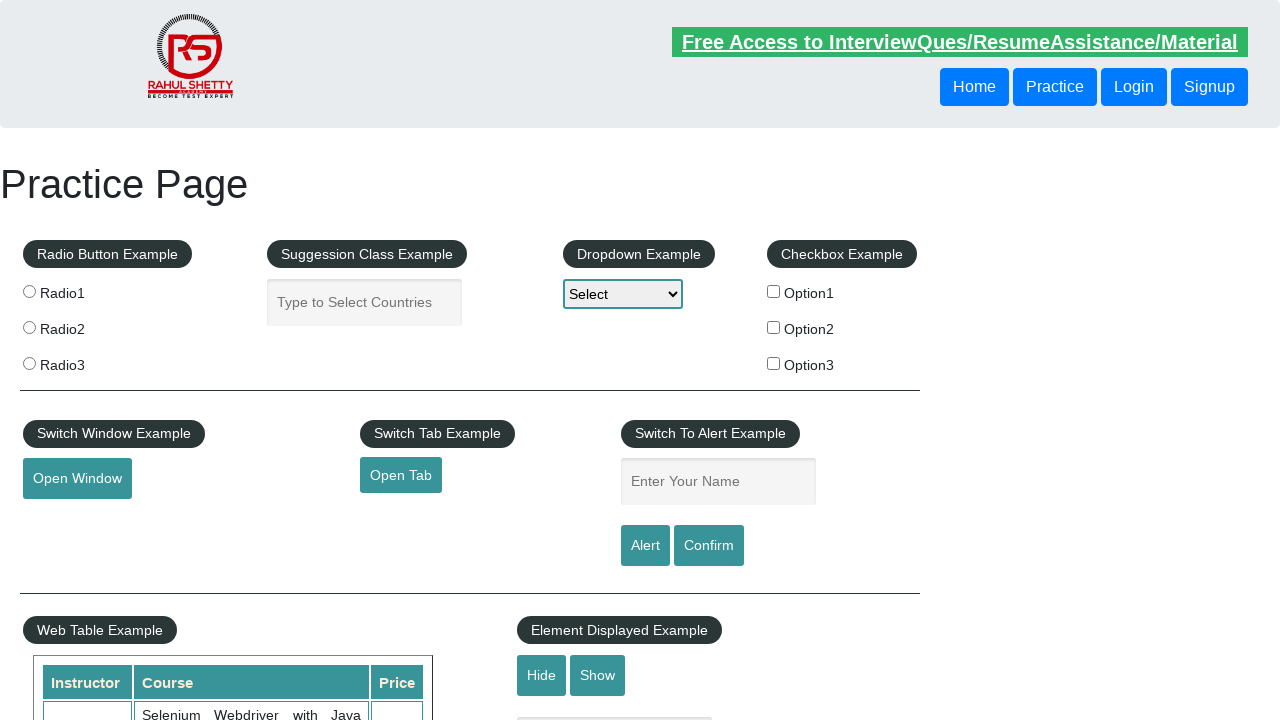

Found 5 links in footer first column
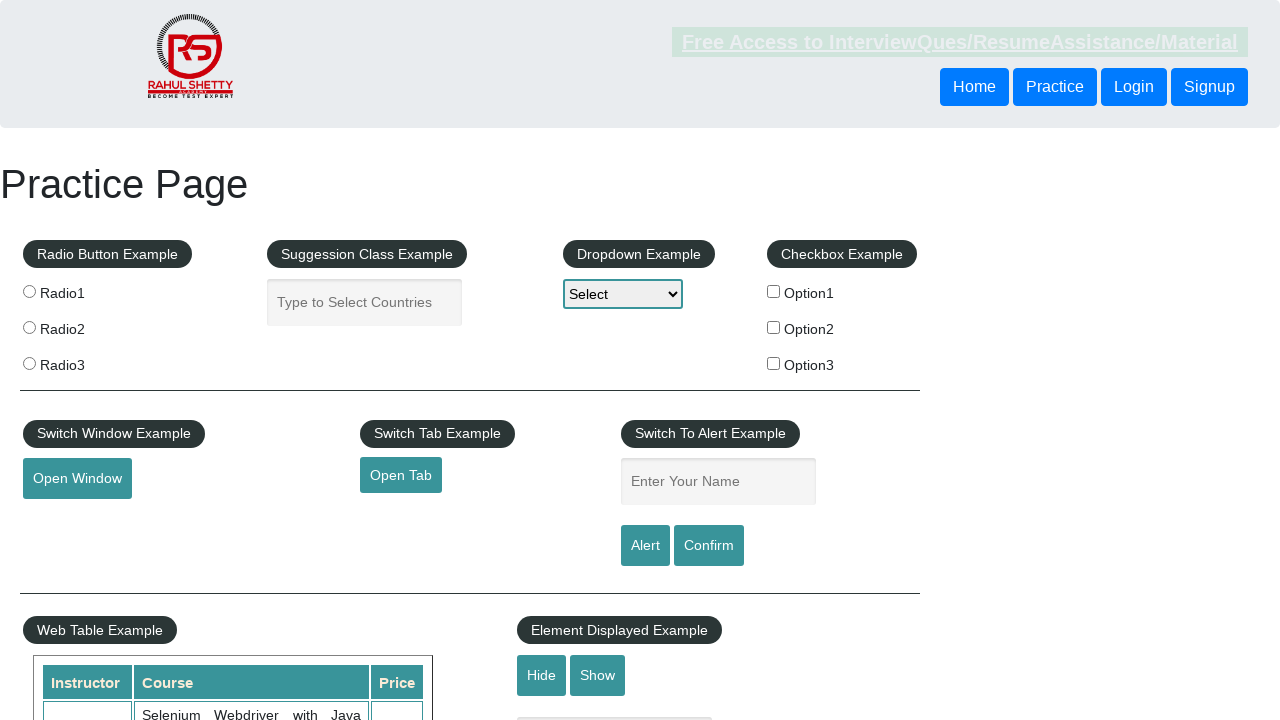

Opened link 1 in new tab using Ctrl+Click at (68, 520) on #gf-BIG table tbody tr td:first-child ul a >> nth=1
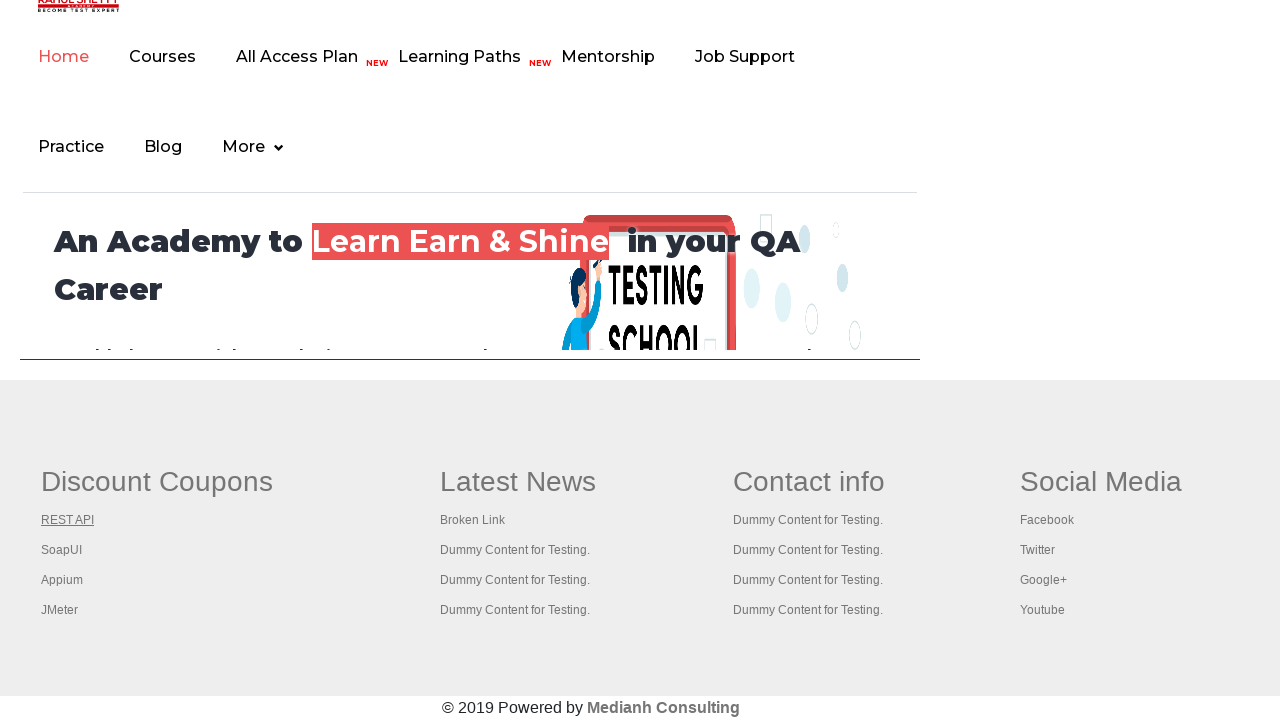

Waited 2 seconds before opening next link
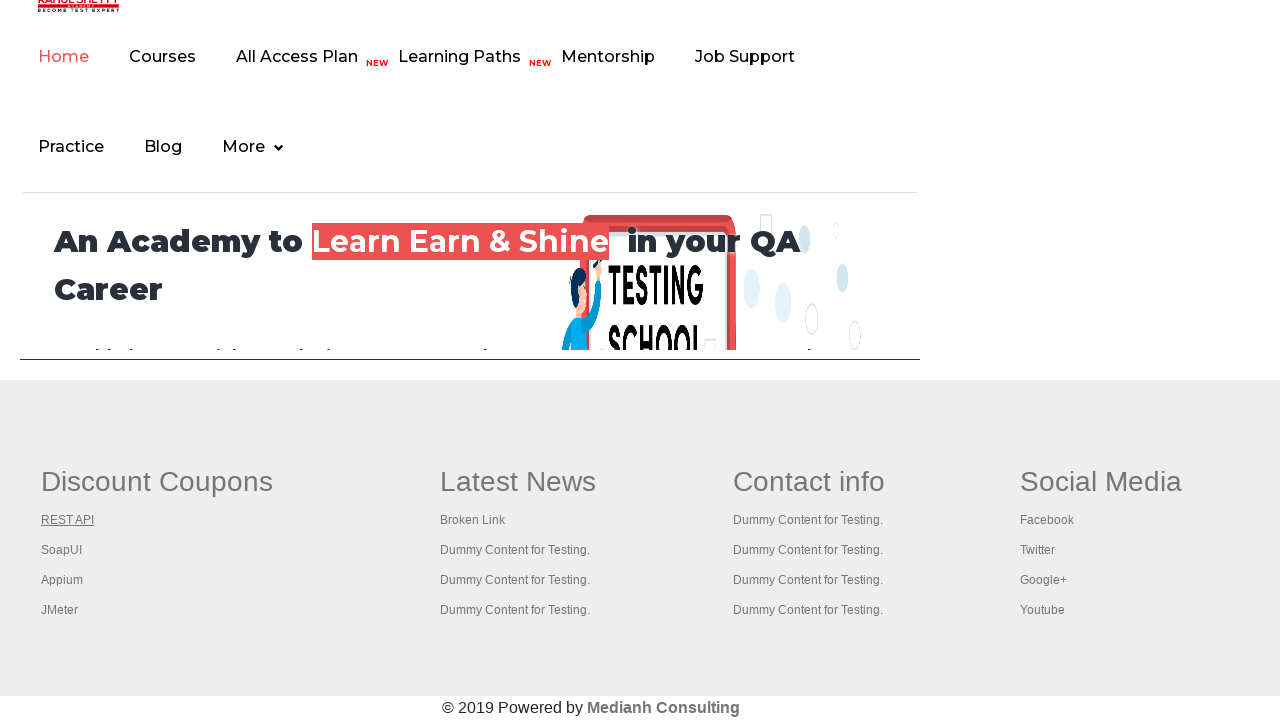

Opened link 2 in new tab using Ctrl+Click at (62, 550) on #gf-BIG table tbody tr td:first-child ul a >> nth=2
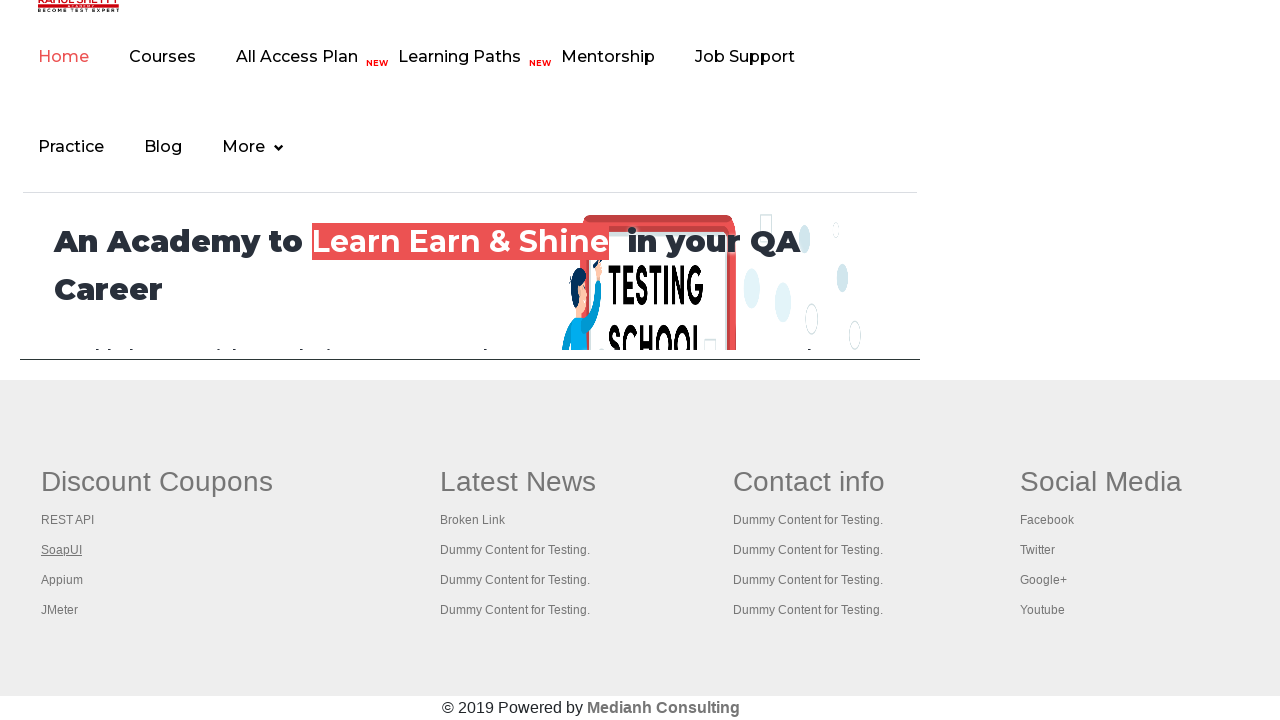

Waited 2 seconds before opening next link
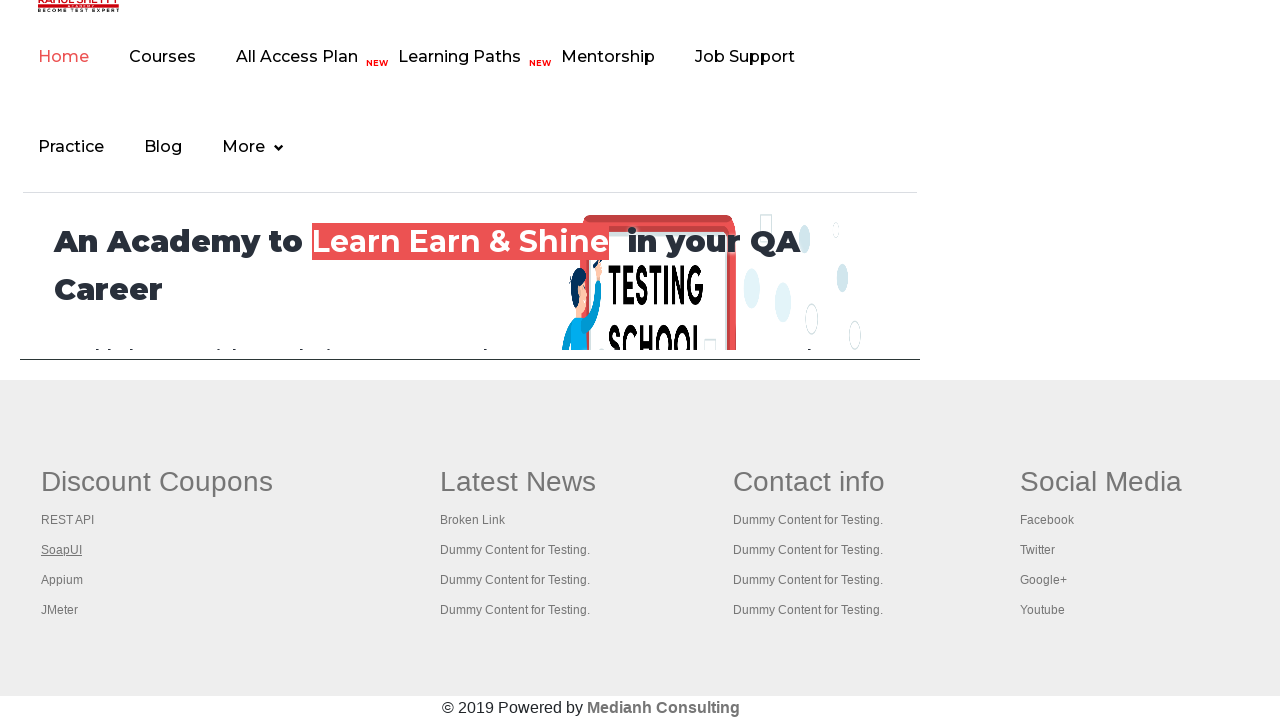

Opened link 3 in new tab using Ctrl+Click at (62, 580) on #gf-BIG table tbody tr td:first-child ul a >> nth=3
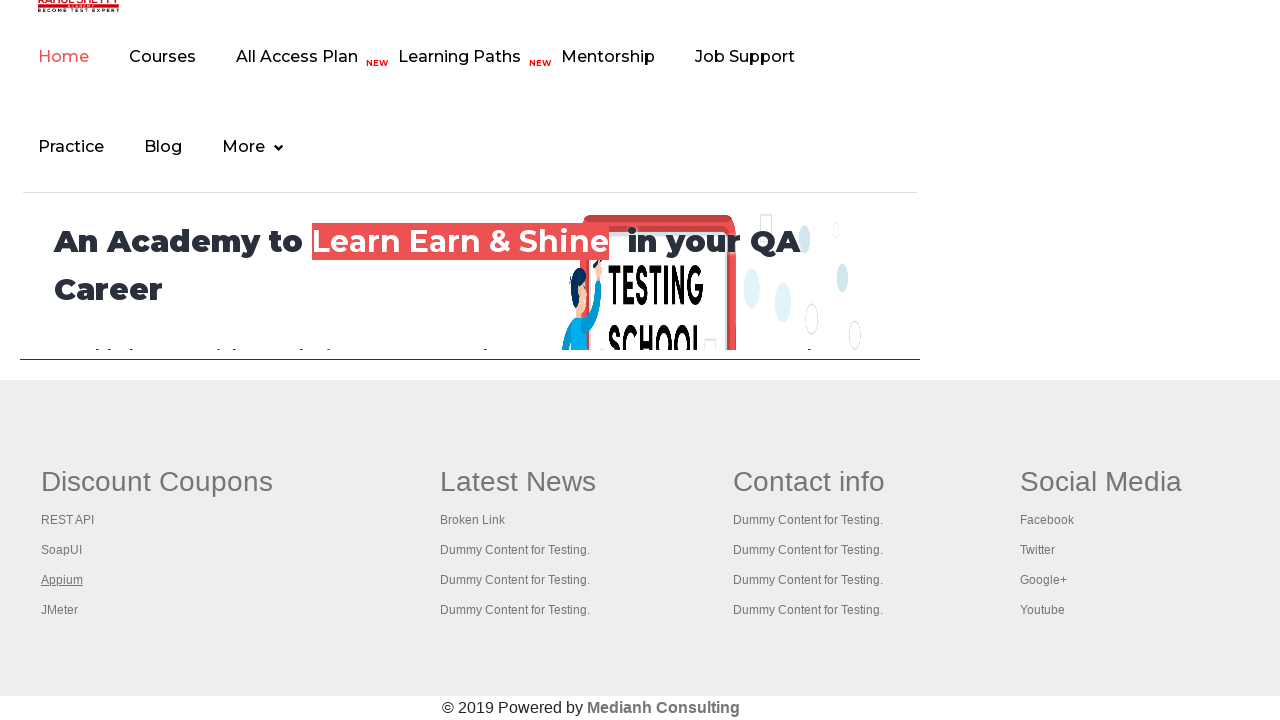

Waited 2 seconds before opening next link
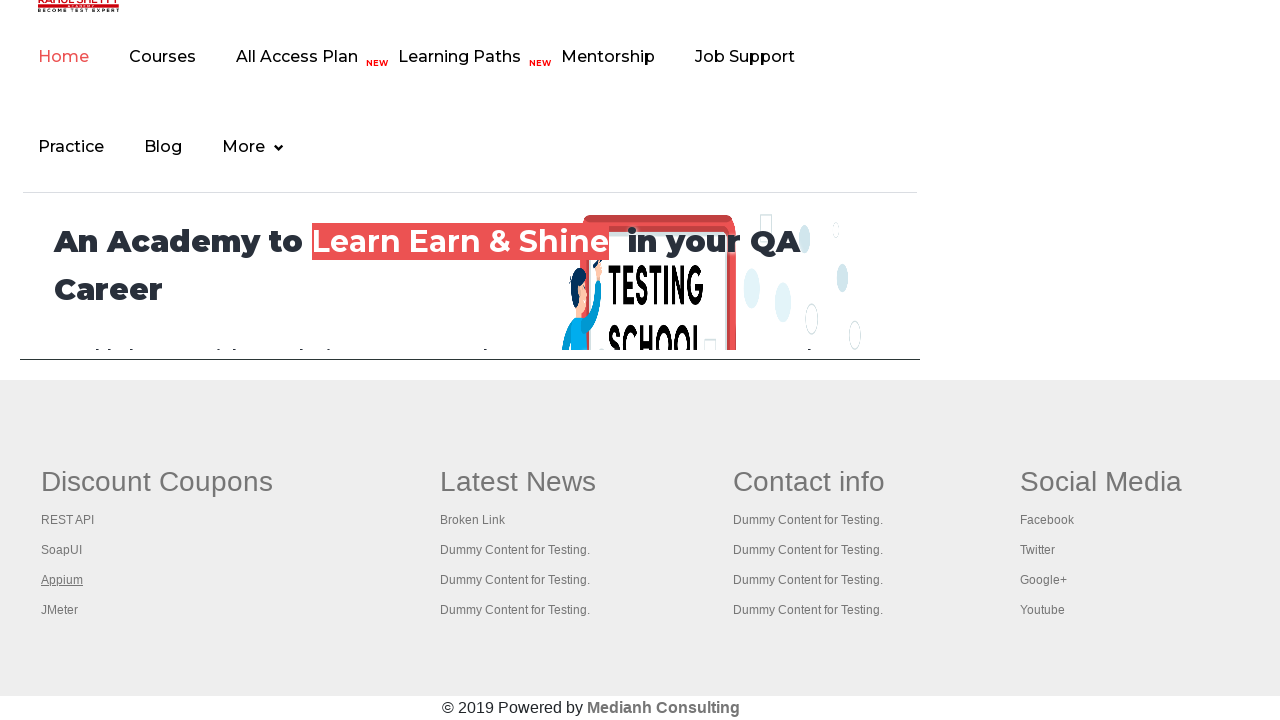

Opened link 4 in new tab using Ctrl+Click at (60, 610) on #gf-BIG table tbody tr td:first-child ul a >> nth=4
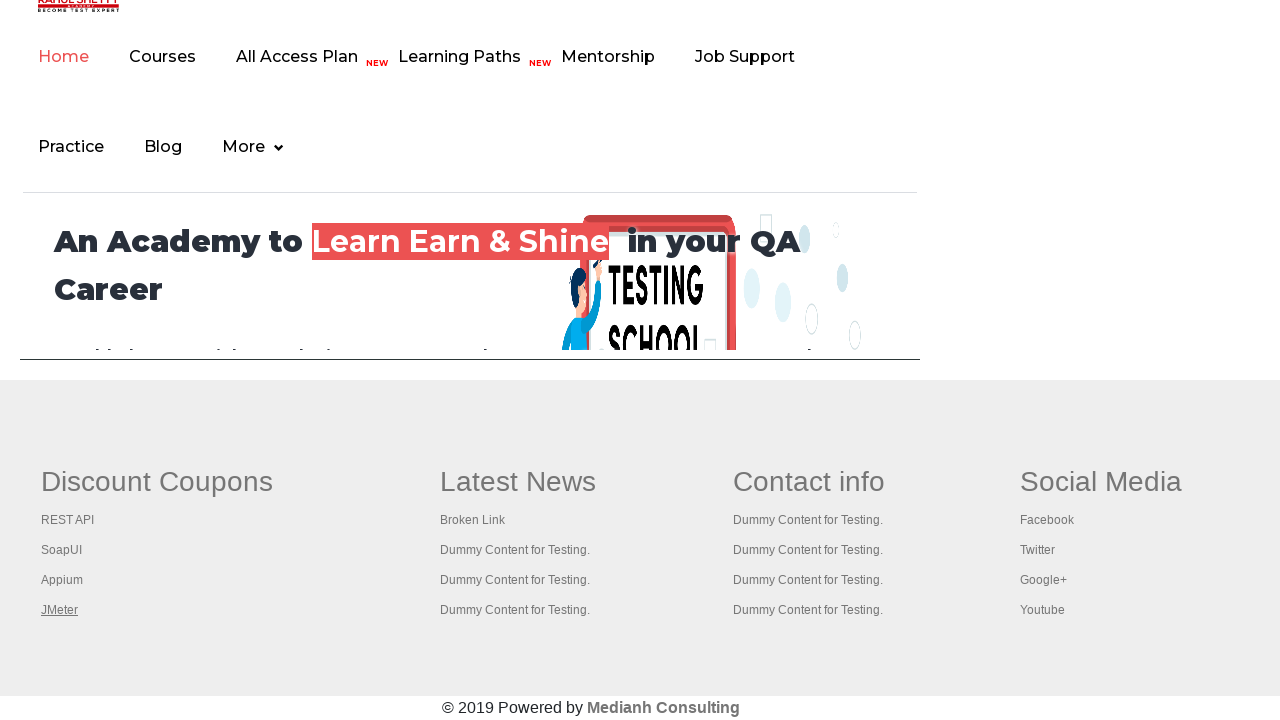

Waited 2 seconds before opening next link
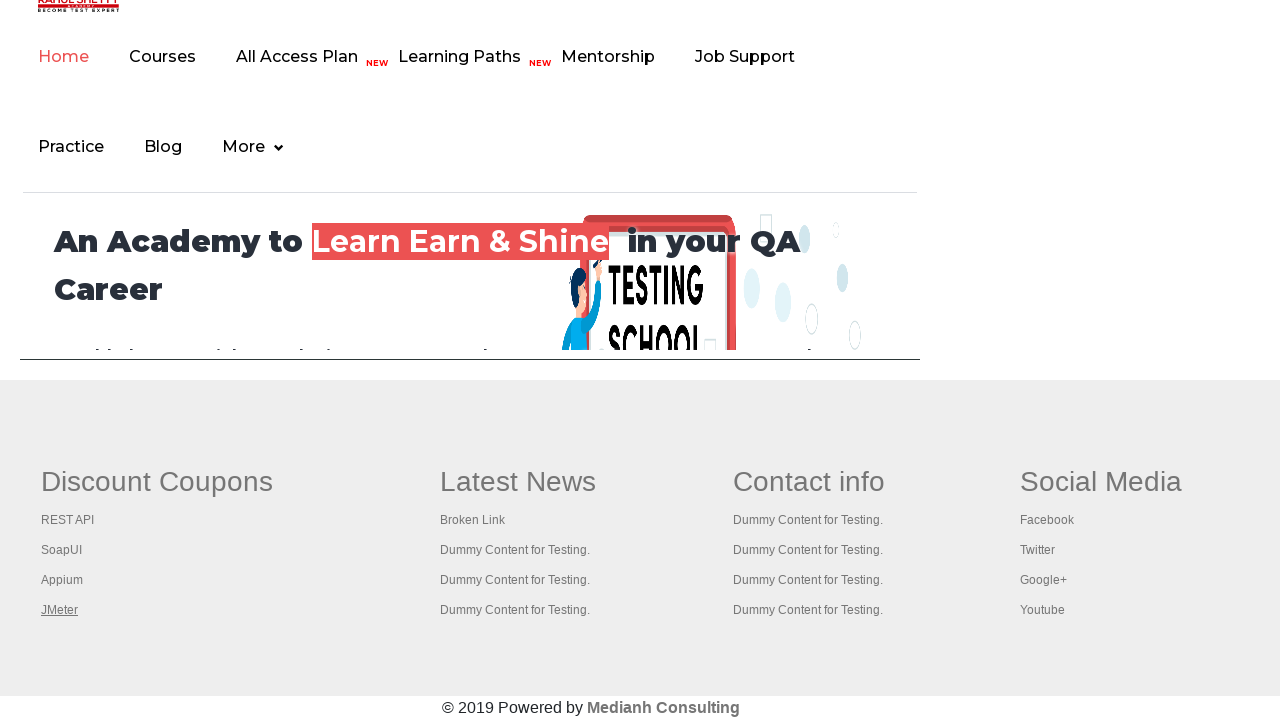

Retrieved all 5 open tabs/pages
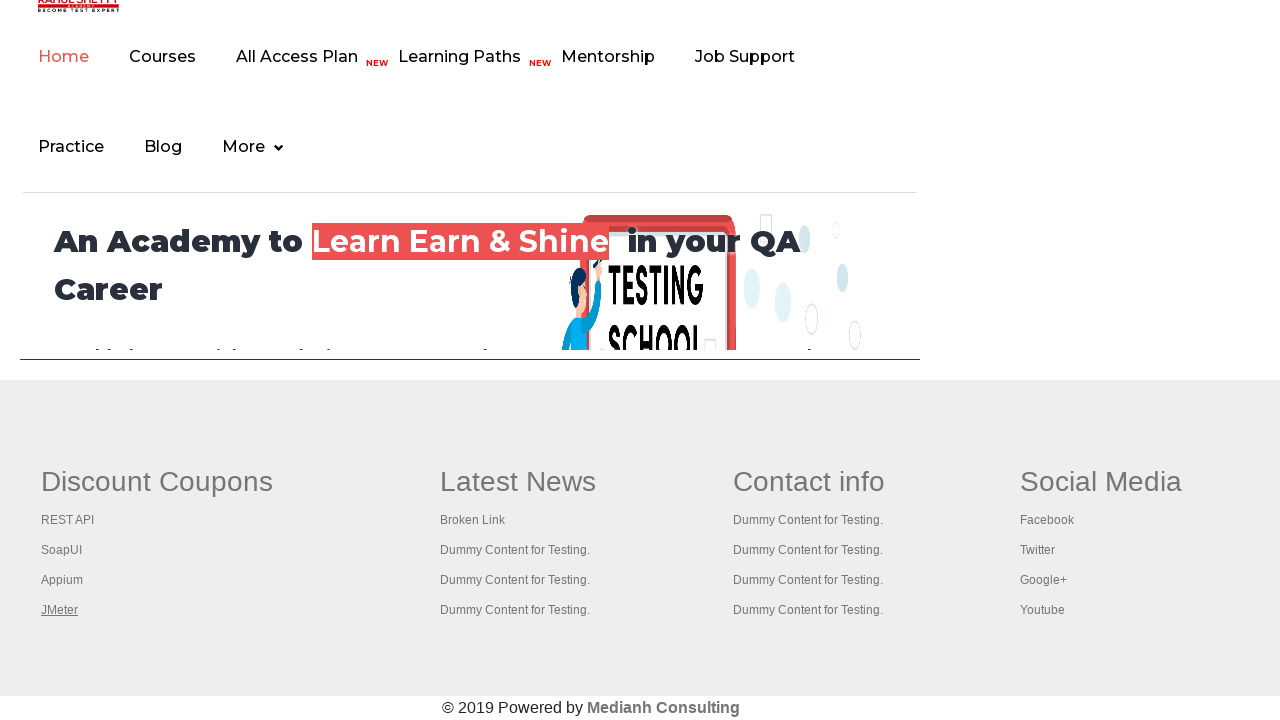

Switched to tab and brought it to front
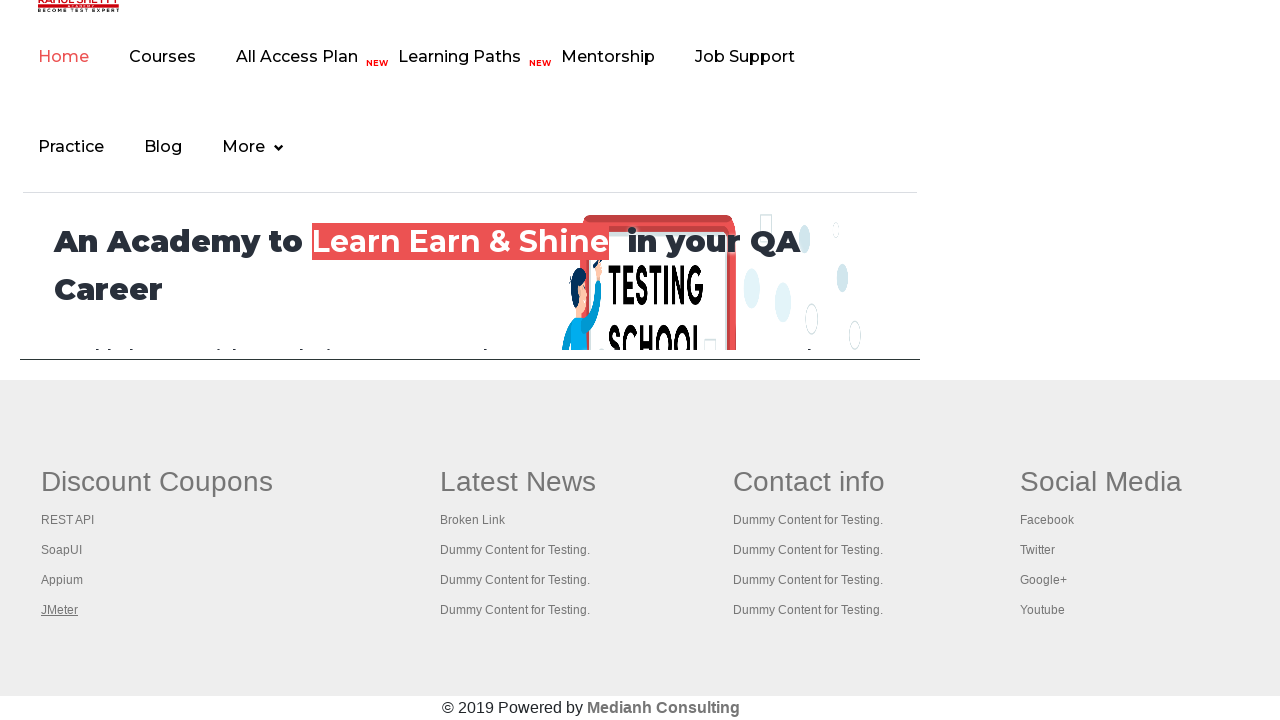

Tab page loaded and ready (domcontentloaded)
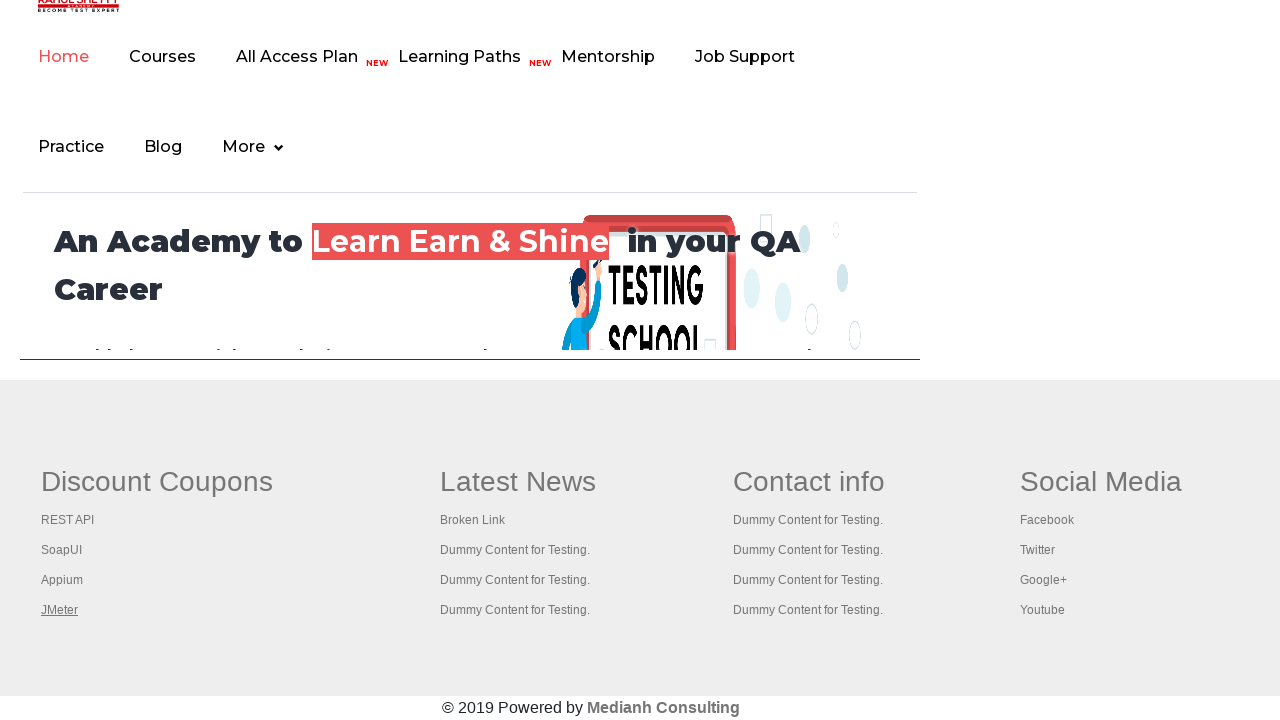

Switched to tab and brought it to front
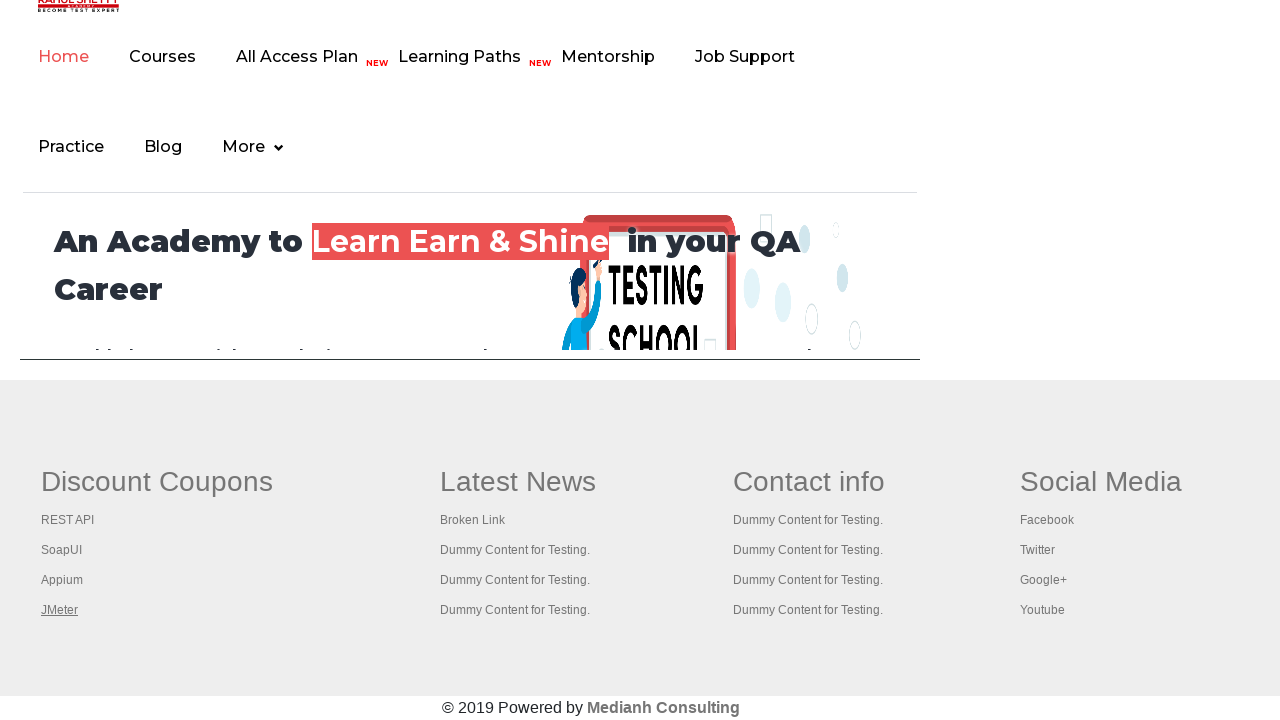

Tab page loaded and ready (domcontentloaded)
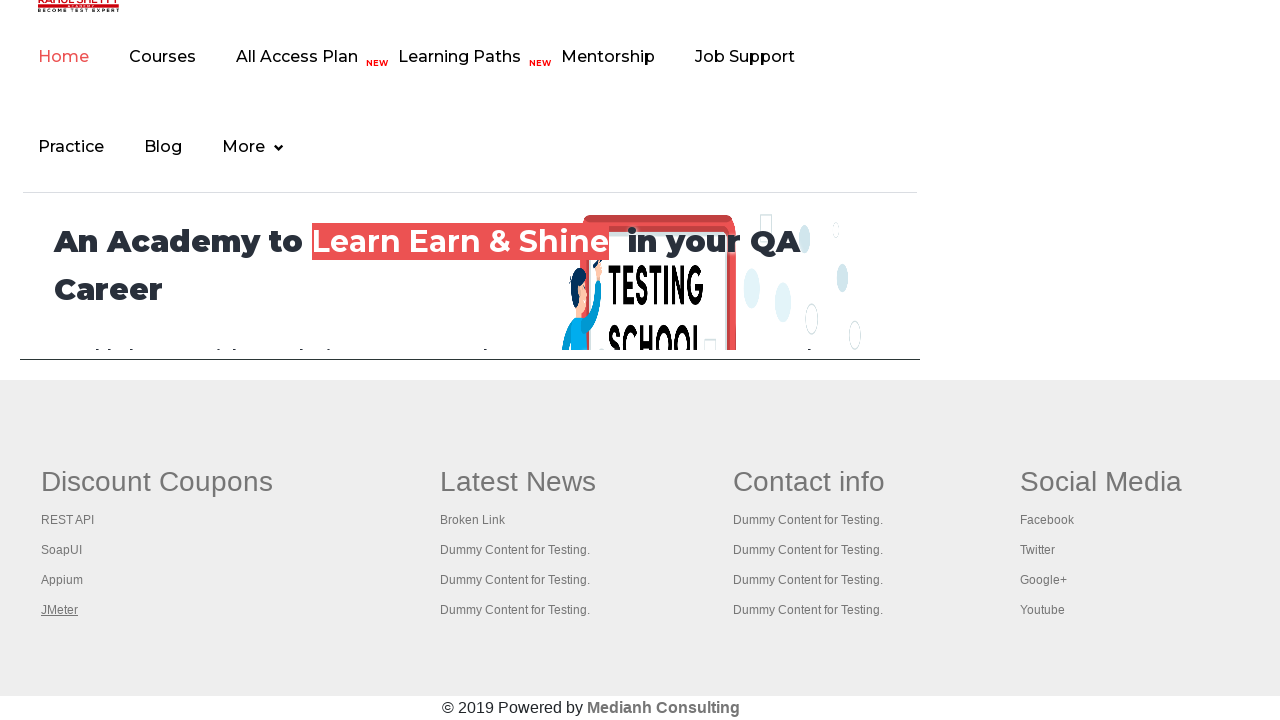

Switched to tab and brought it to front
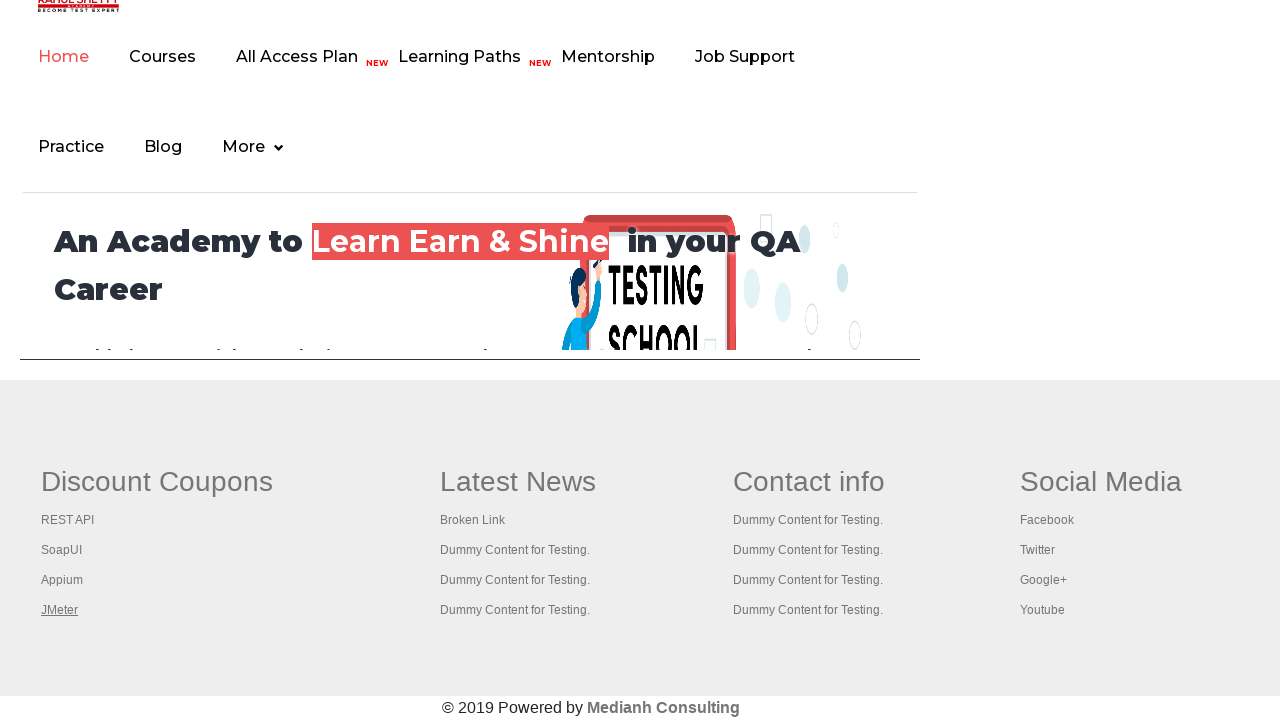

Tab page loaded and ready (domcontentloaded)
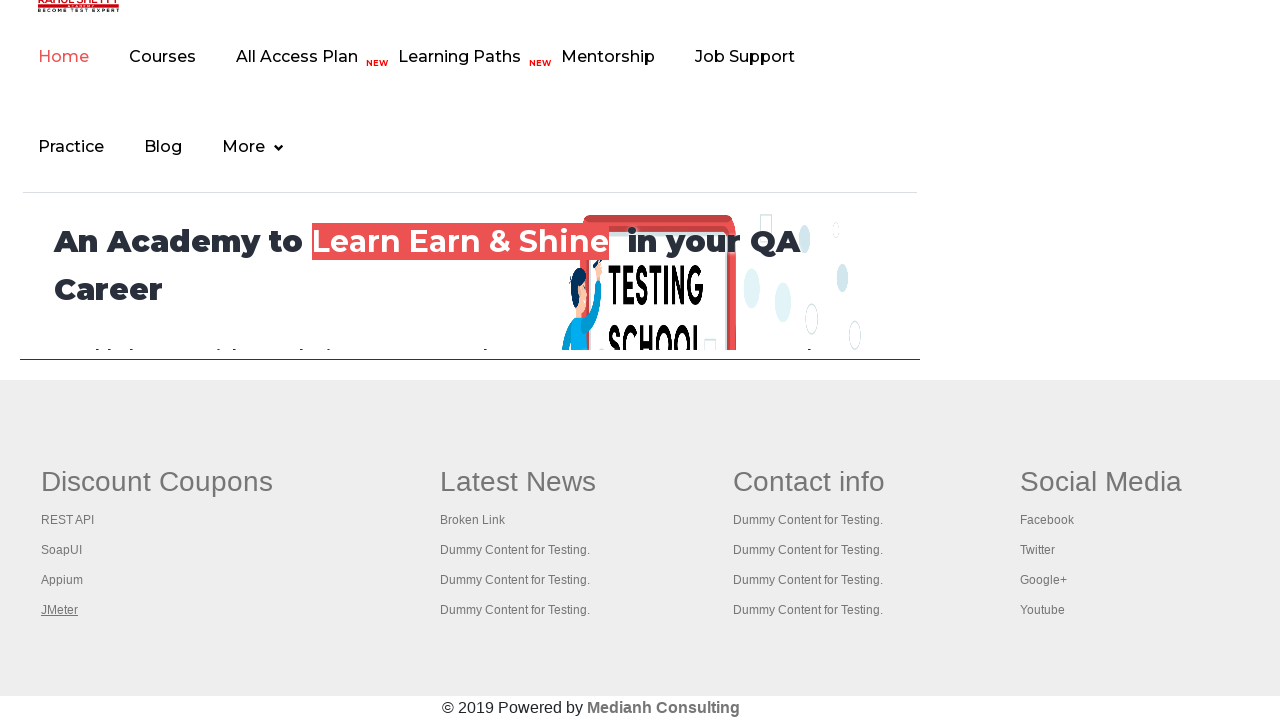

Switched to tab and brought it to front
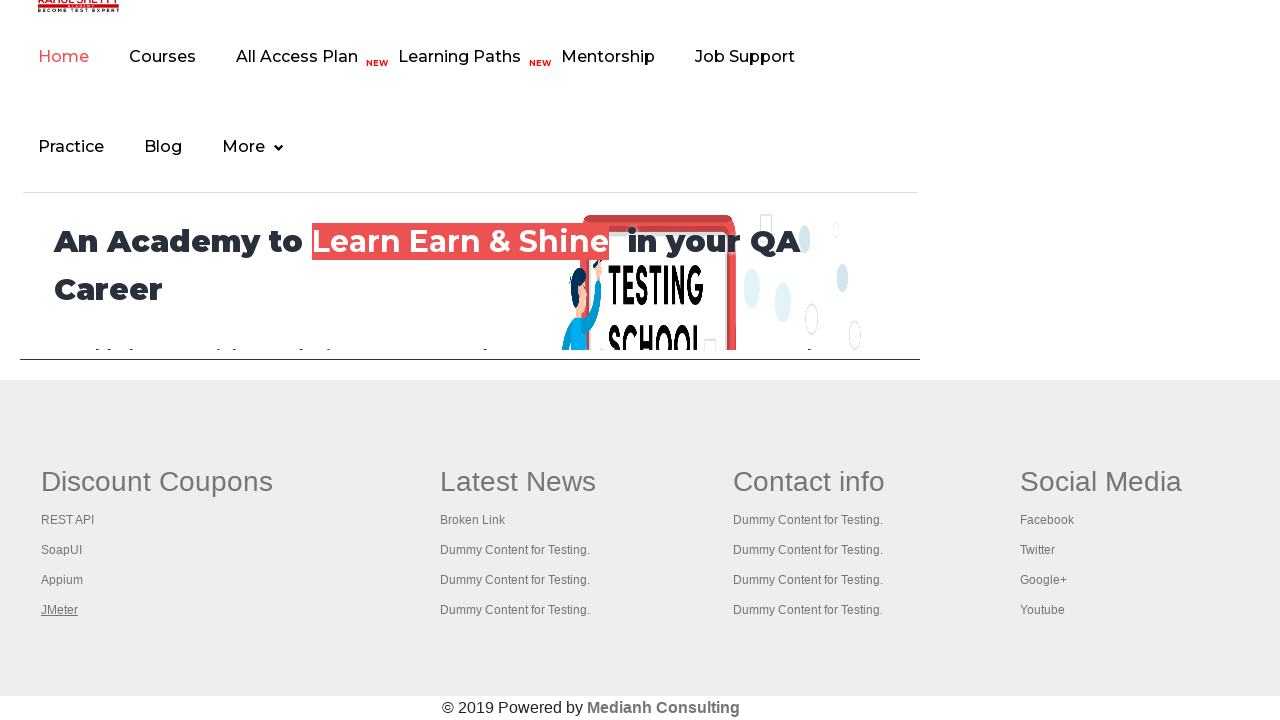

Tab page loaded and ready (domcontentloaded)
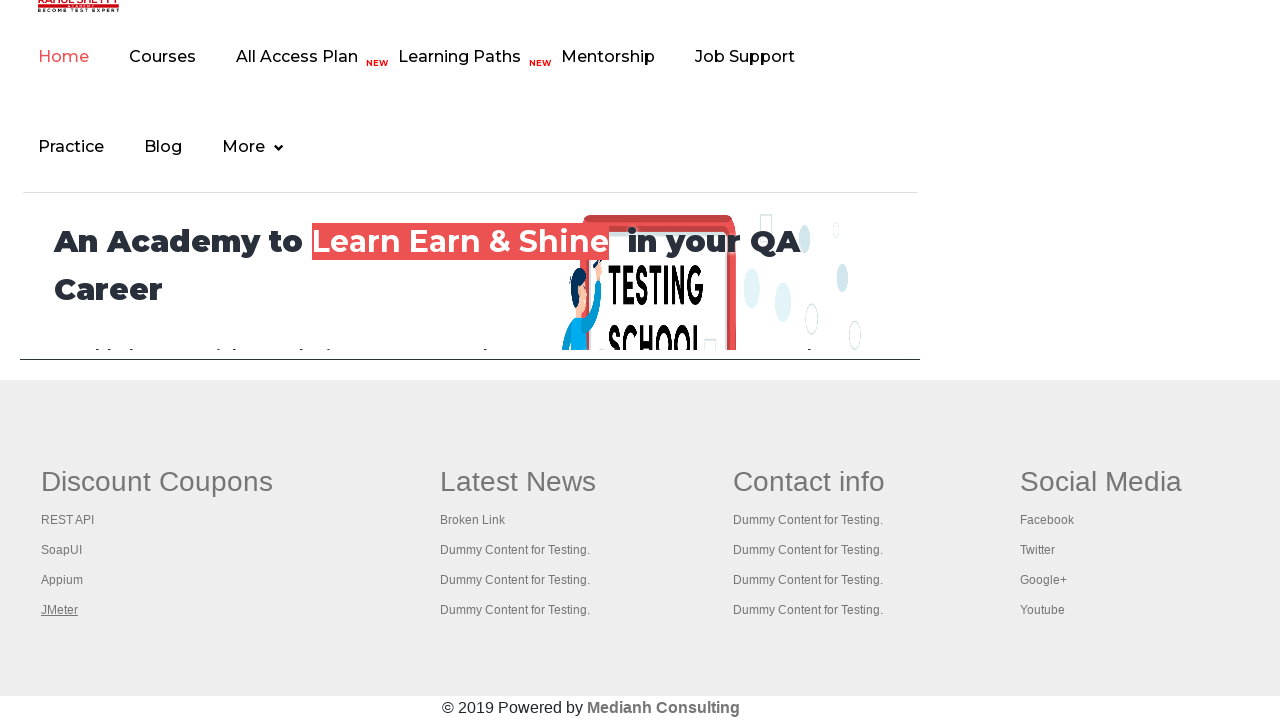

Switched to tab and brought it to front
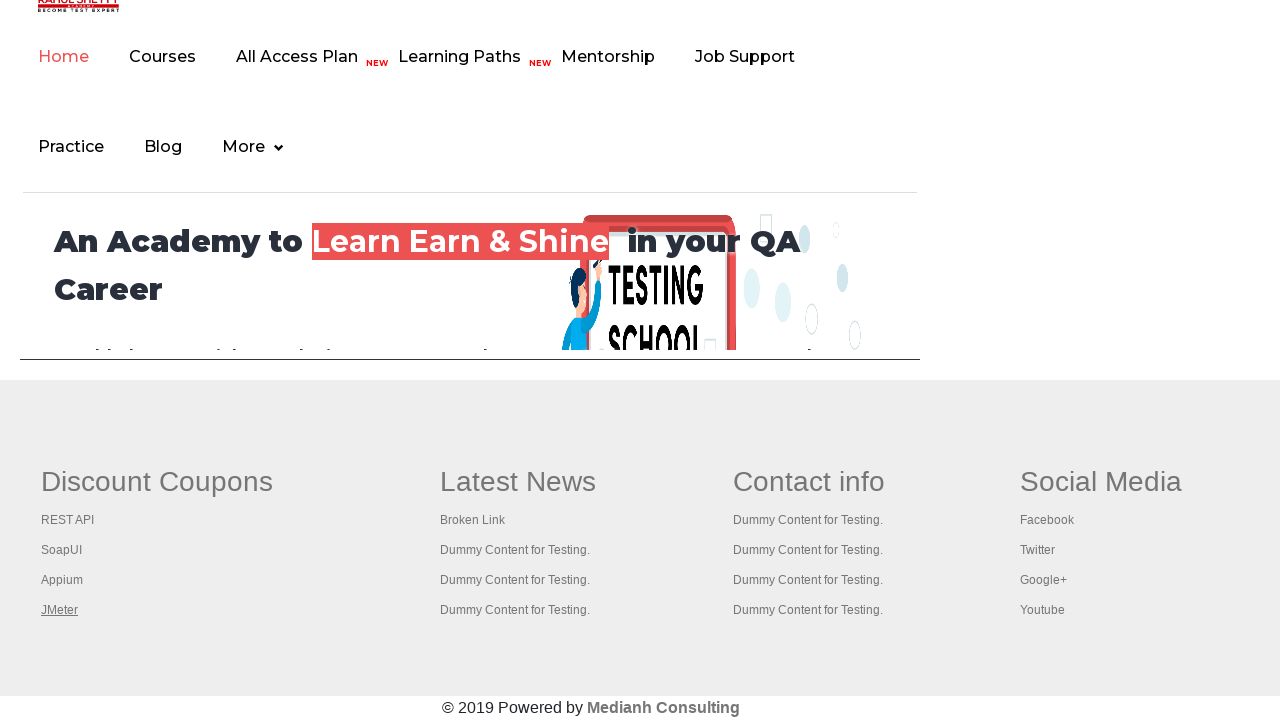

Tab page loaded and ready (domcontentloaded)
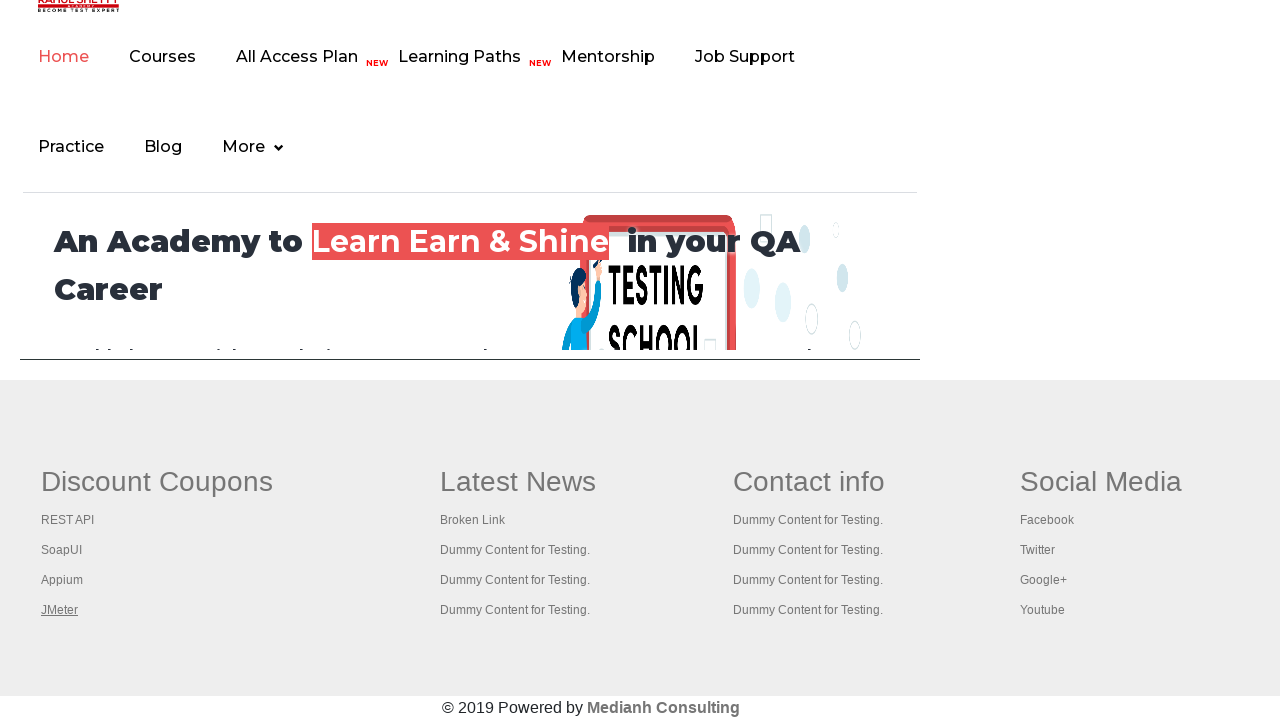

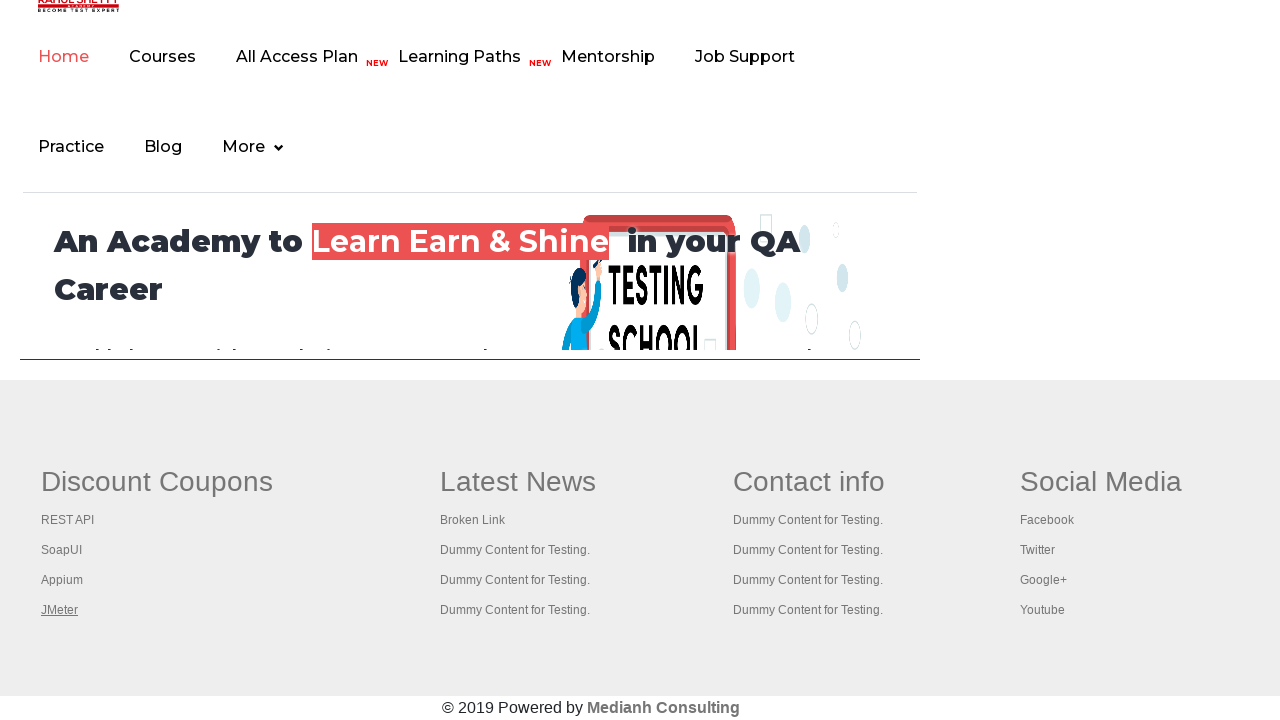